Tests session and authentication security by checking cookie attributes, HTTPS enforcement, and password field security attributes

Starting URL: https://app.floworx-iq.com/register

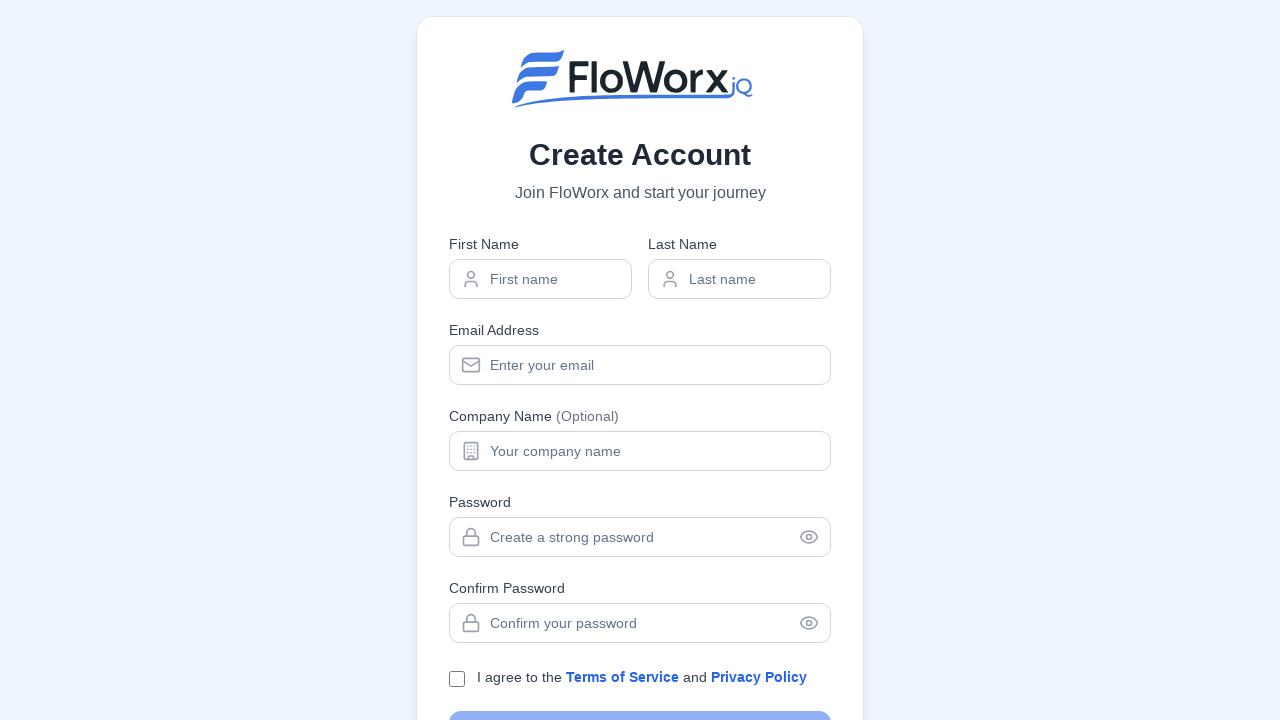

Retrieved password field type attribute
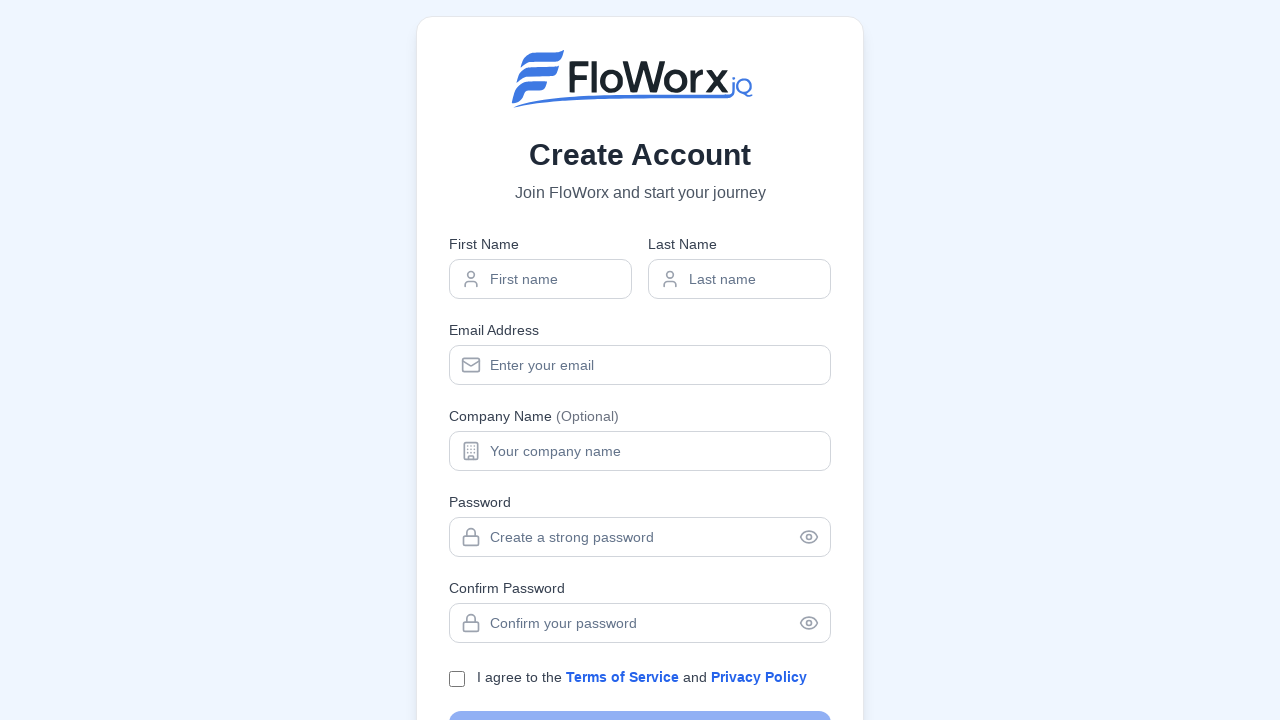

Retrieved confirm password field type attribute
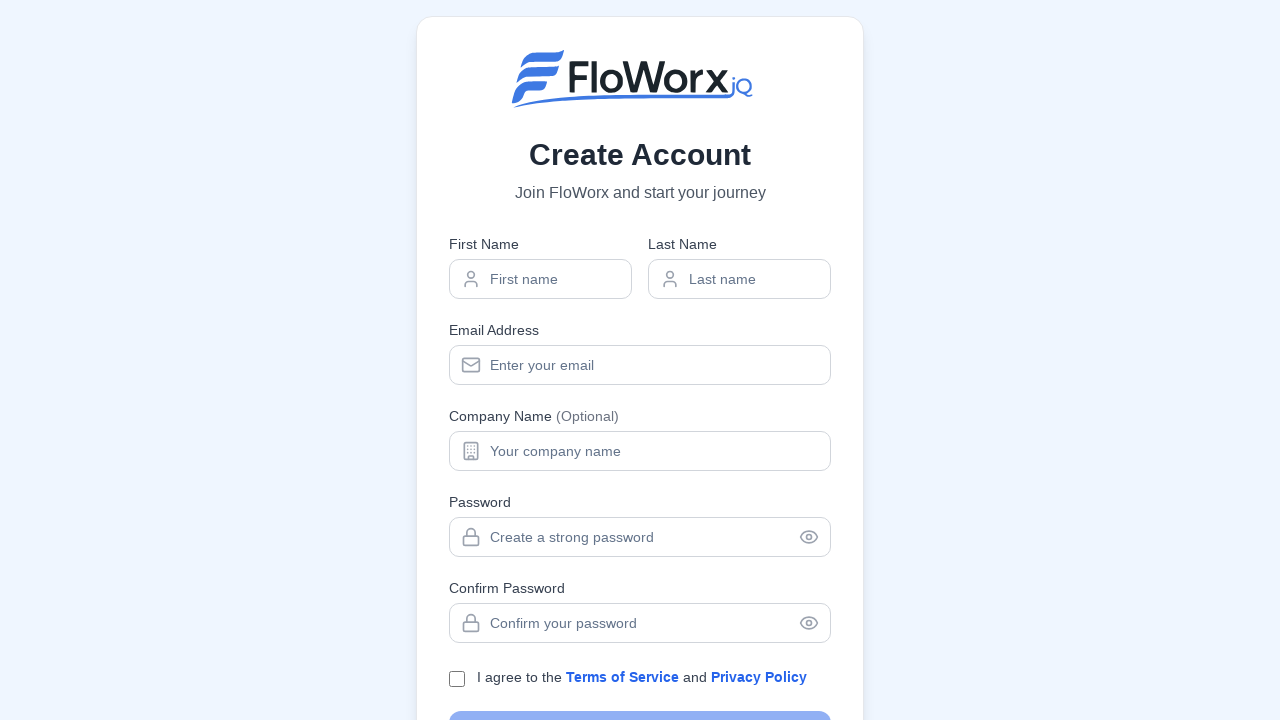

Retrieved password field autocomplete attribute
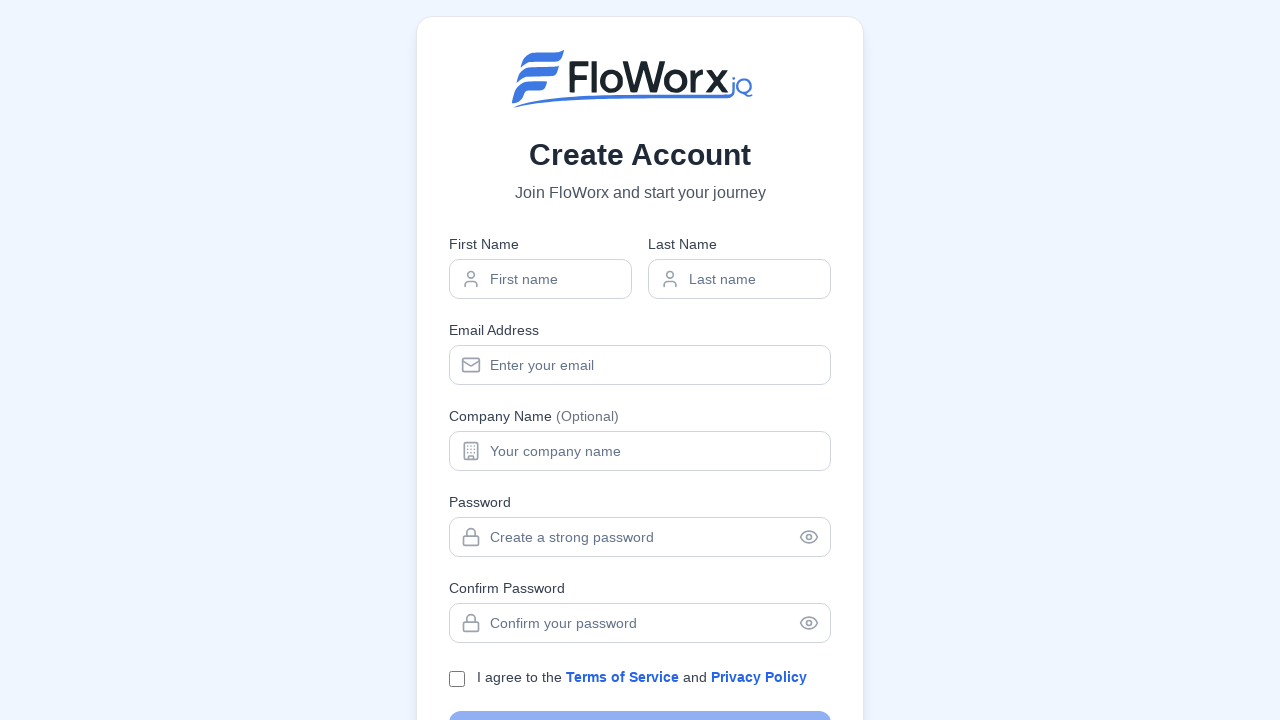

Retrieved confirm password field autocomplete attribute
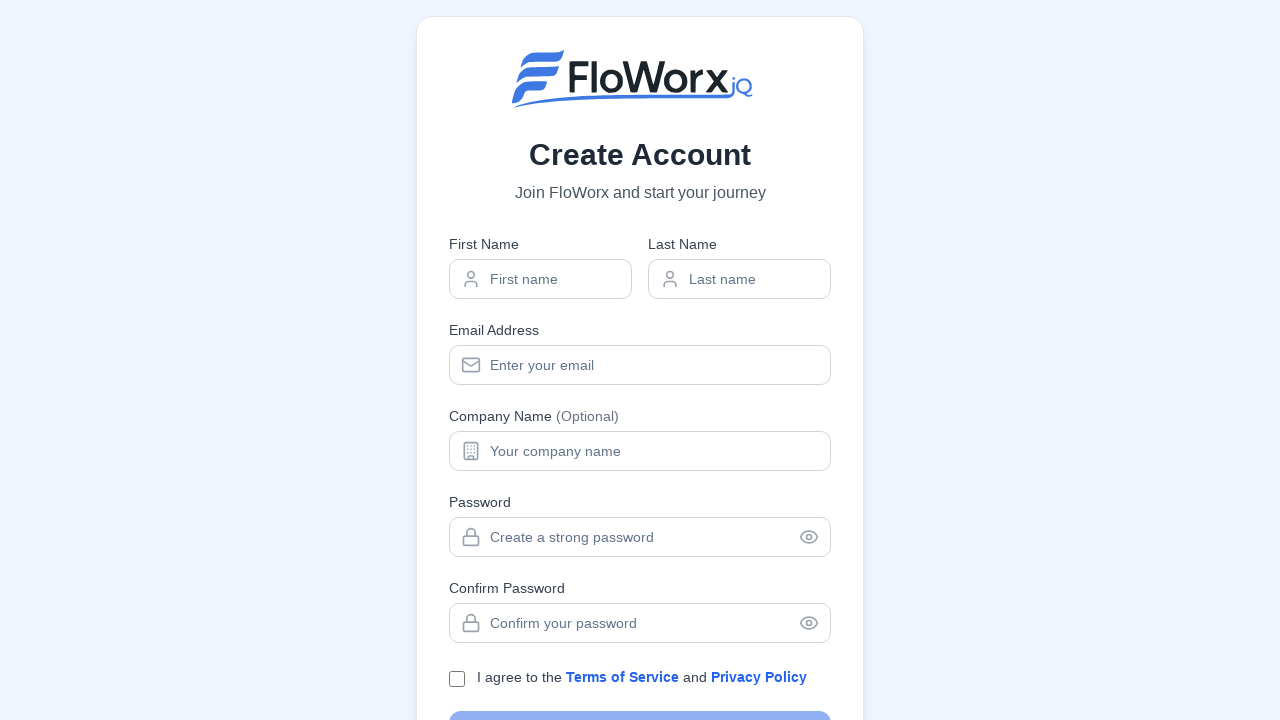

Verified password field is properly masked with type='password'
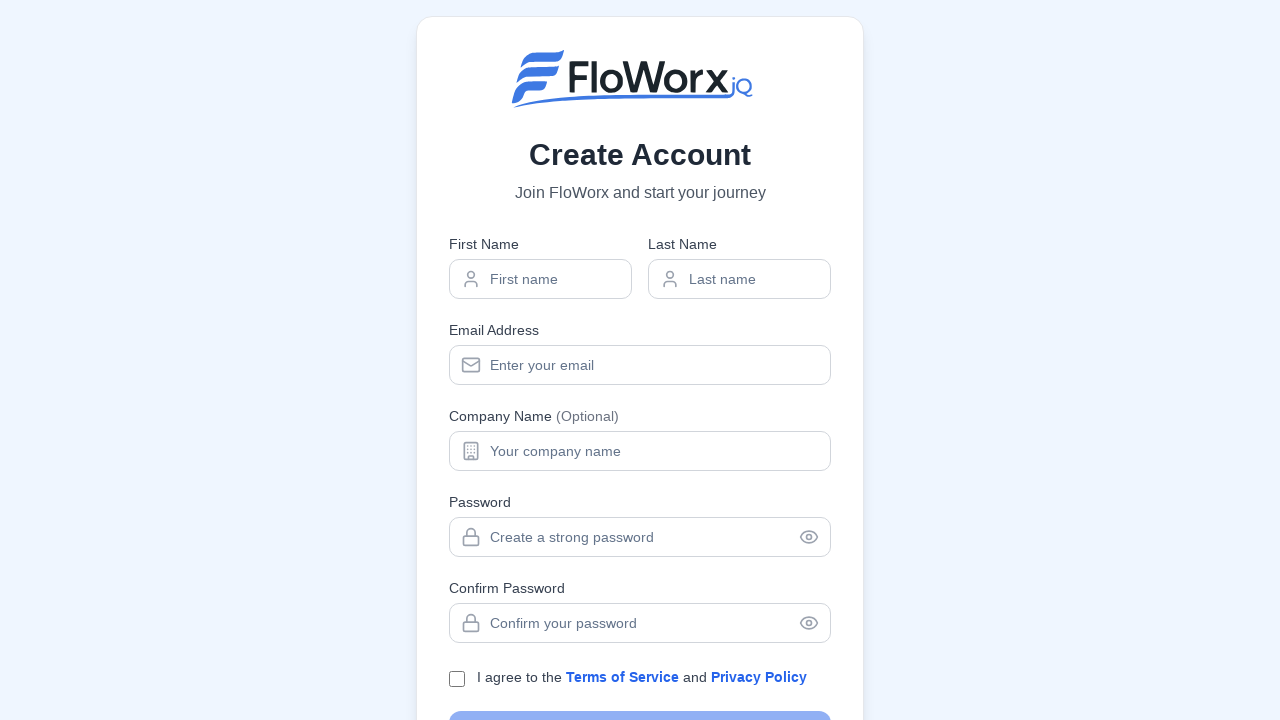

Verified confirm password field is properly masked with type='password'
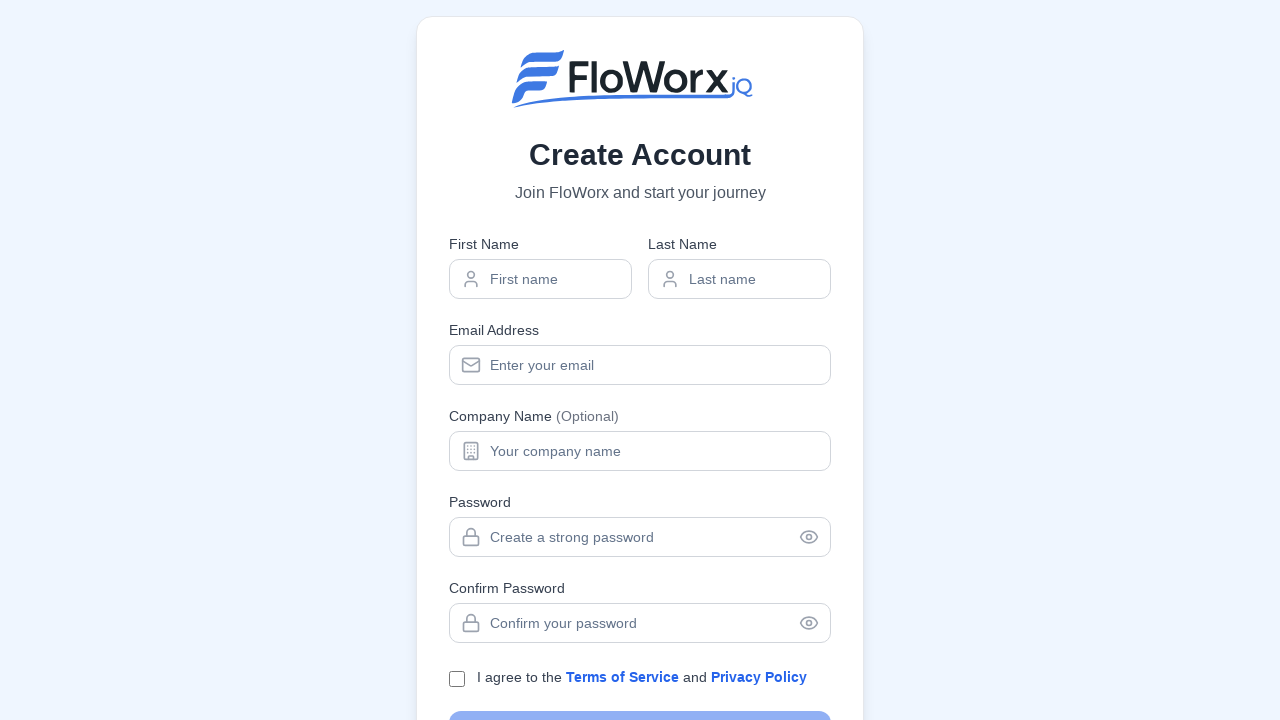

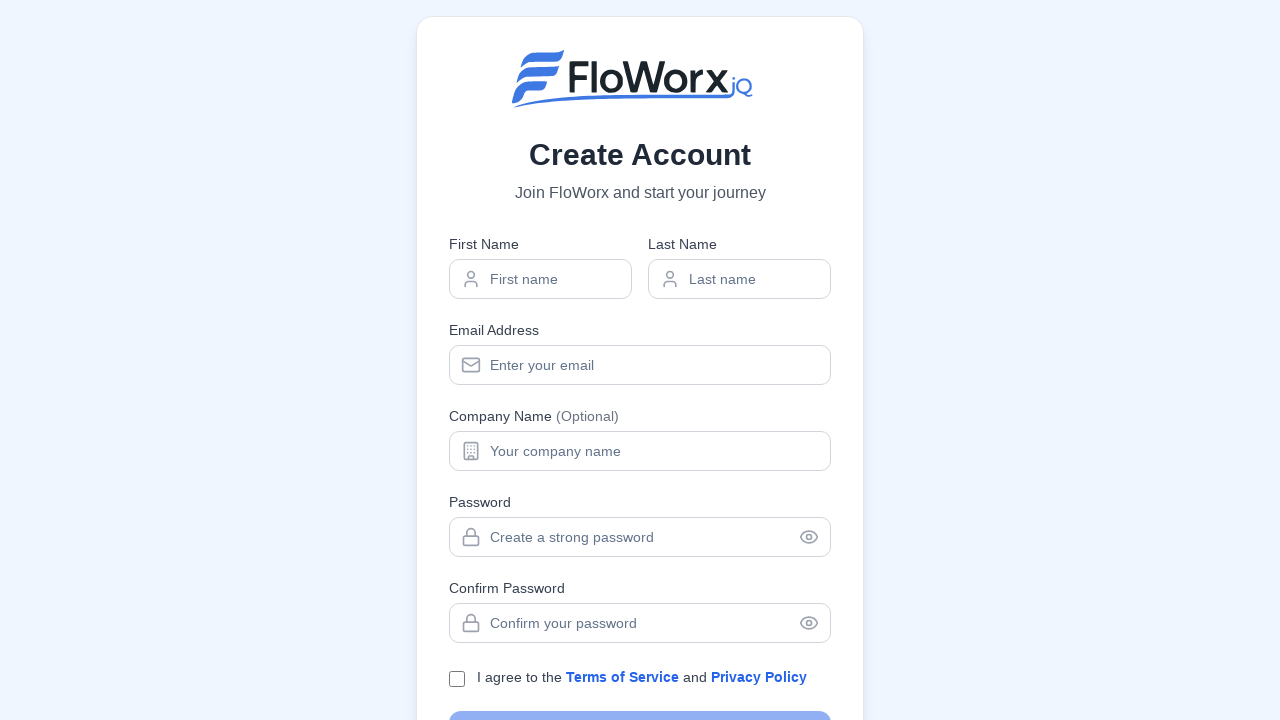